Tests AJAX loading functionality by clicking a button that triggers an AJAX request and verifying the loaded data appears correctly

Starting URL: http://www.uitestingplayground.com/ajax

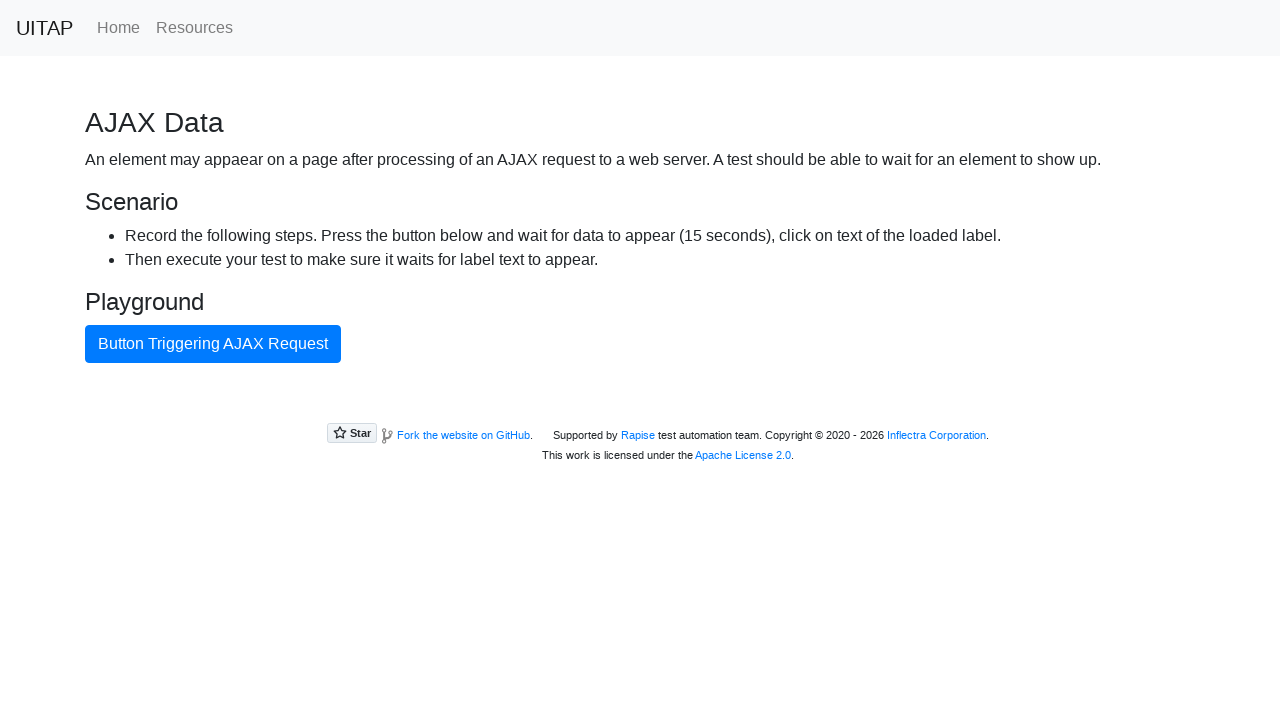

Clicked AJAX button to trigger data loading at (213, 344) on #ajaxButton
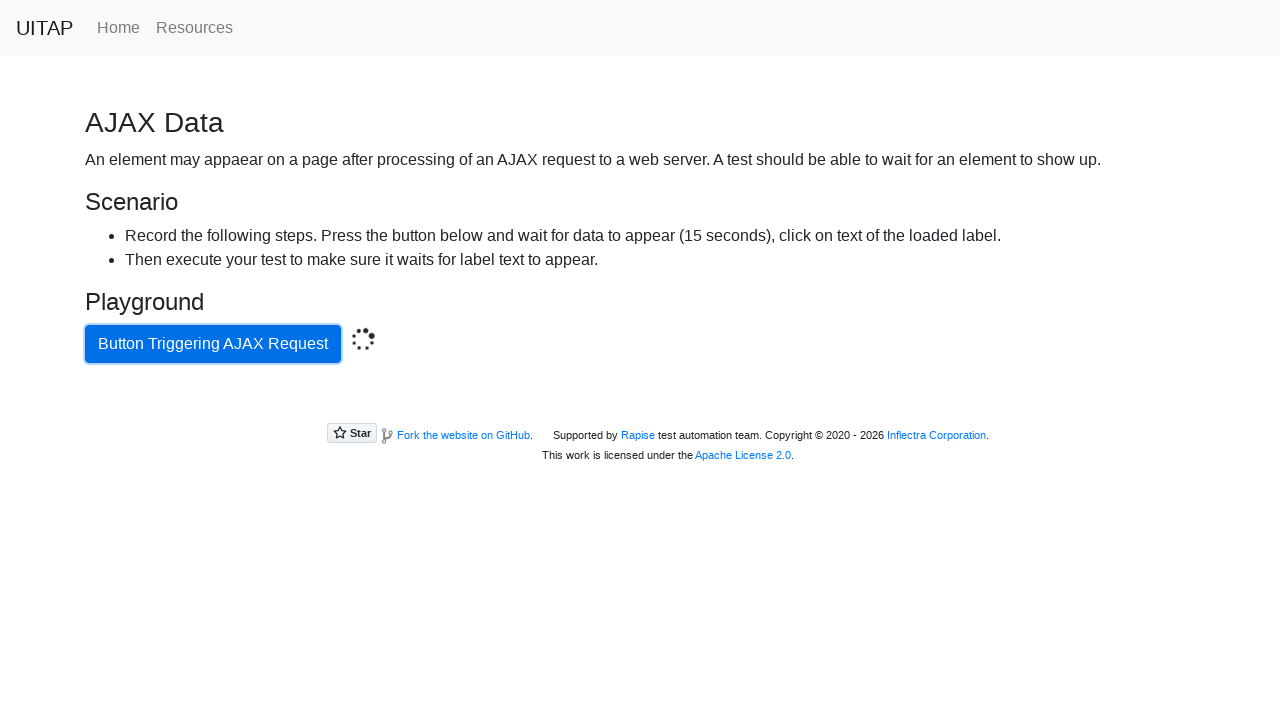

AJAX request completed and success element appeared
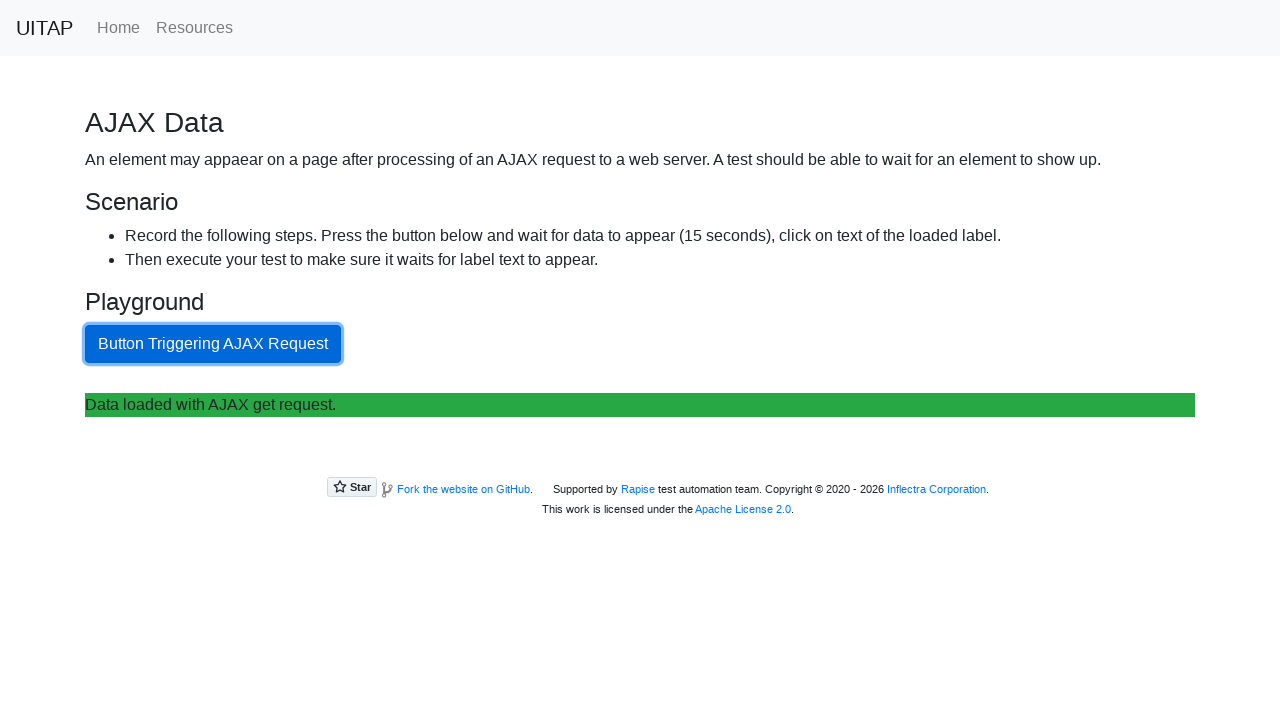

Located success element containing loaded data
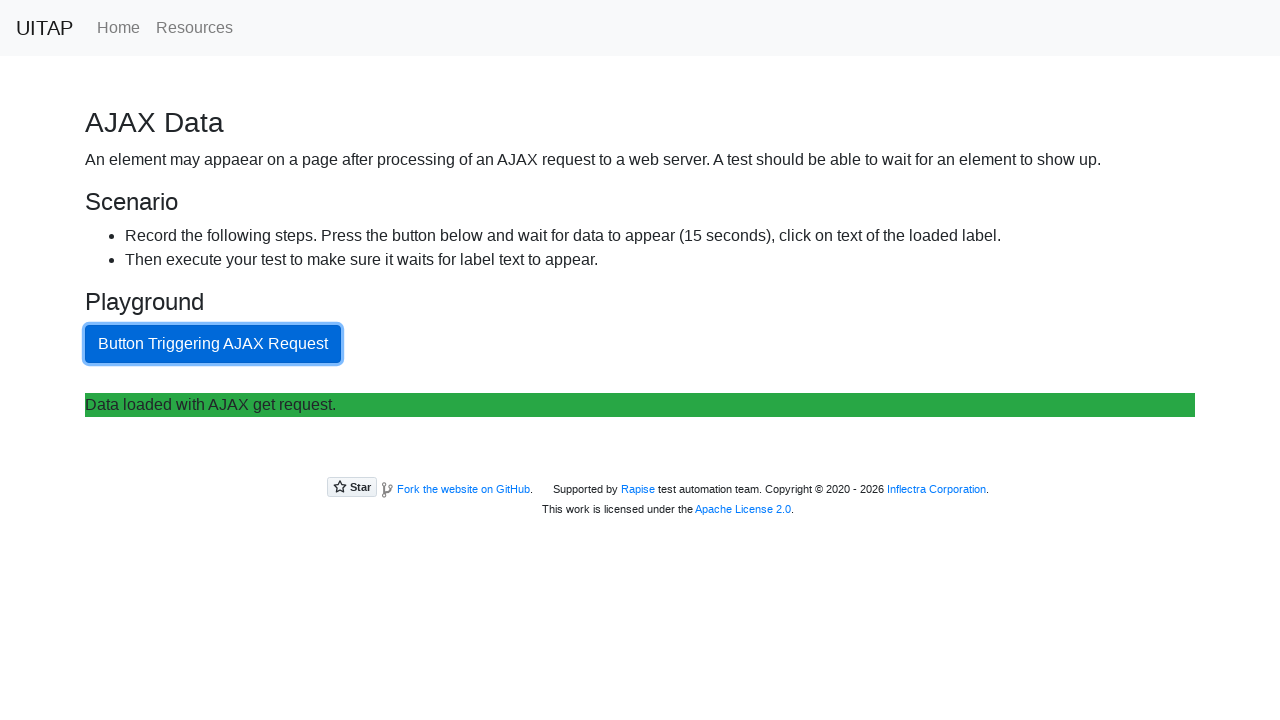

Verified success element contains correct text: 'Data loaded with AJAX get request.'
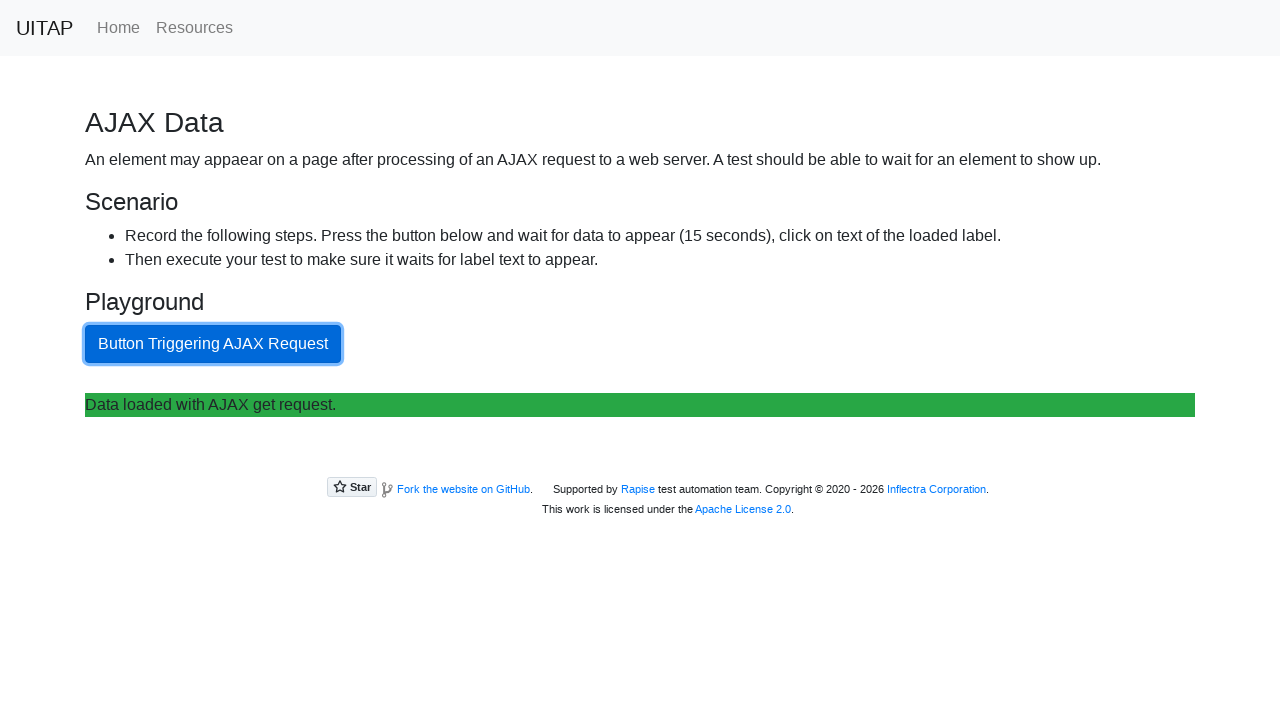

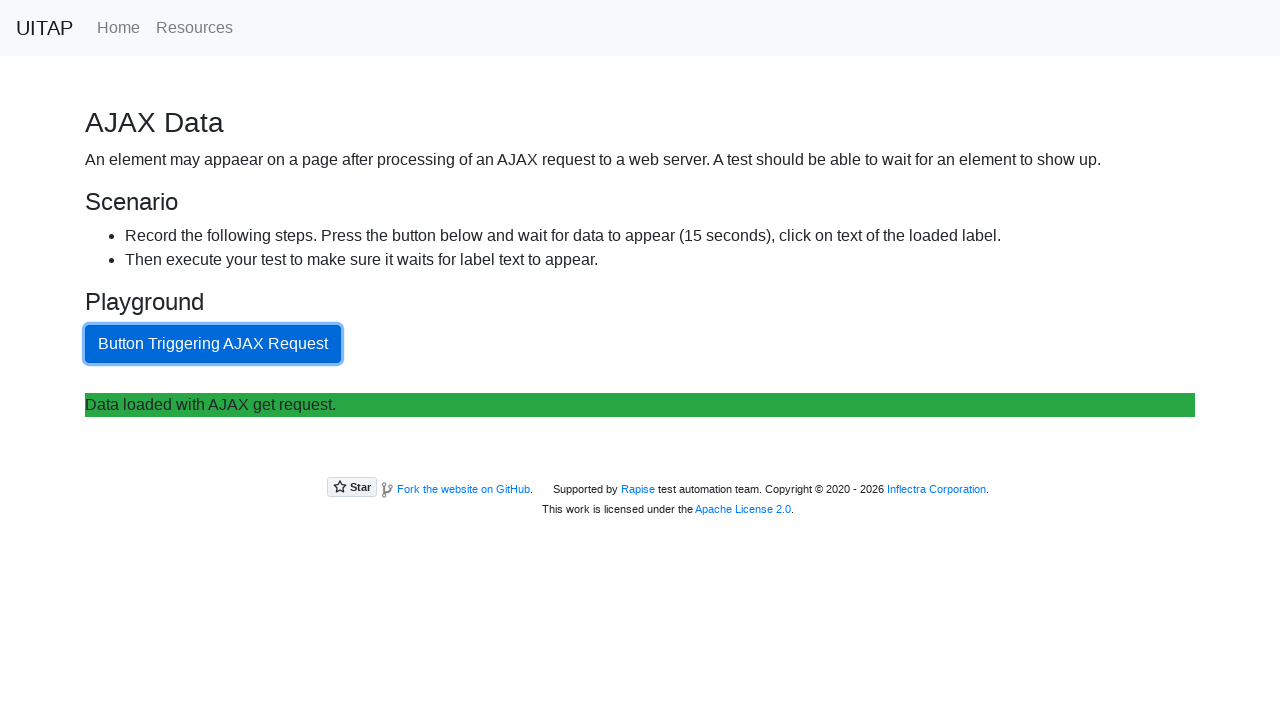